Tests drag and drop functionality on the jQuery UI demo page by dragging a draggable element onto a droppable target and verifying the drop was successful.

Starting URL: http://jqueryui.com/droppable/

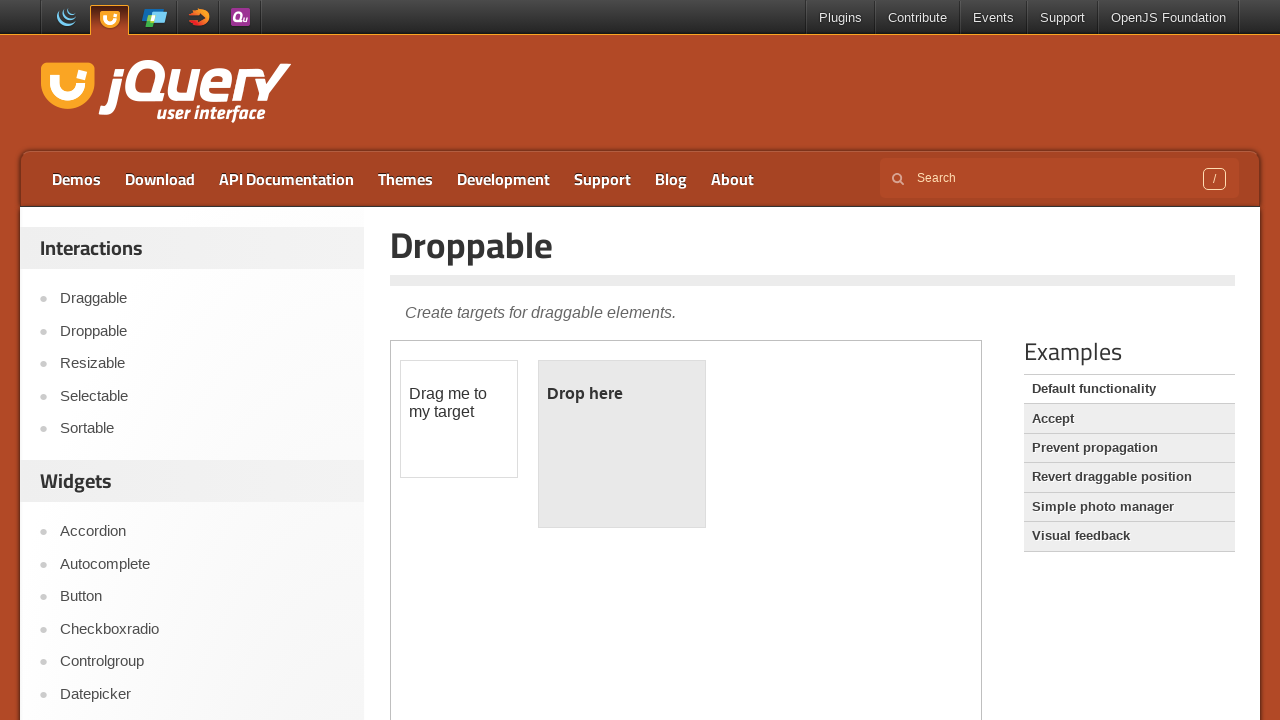

Located demo-frame iframe
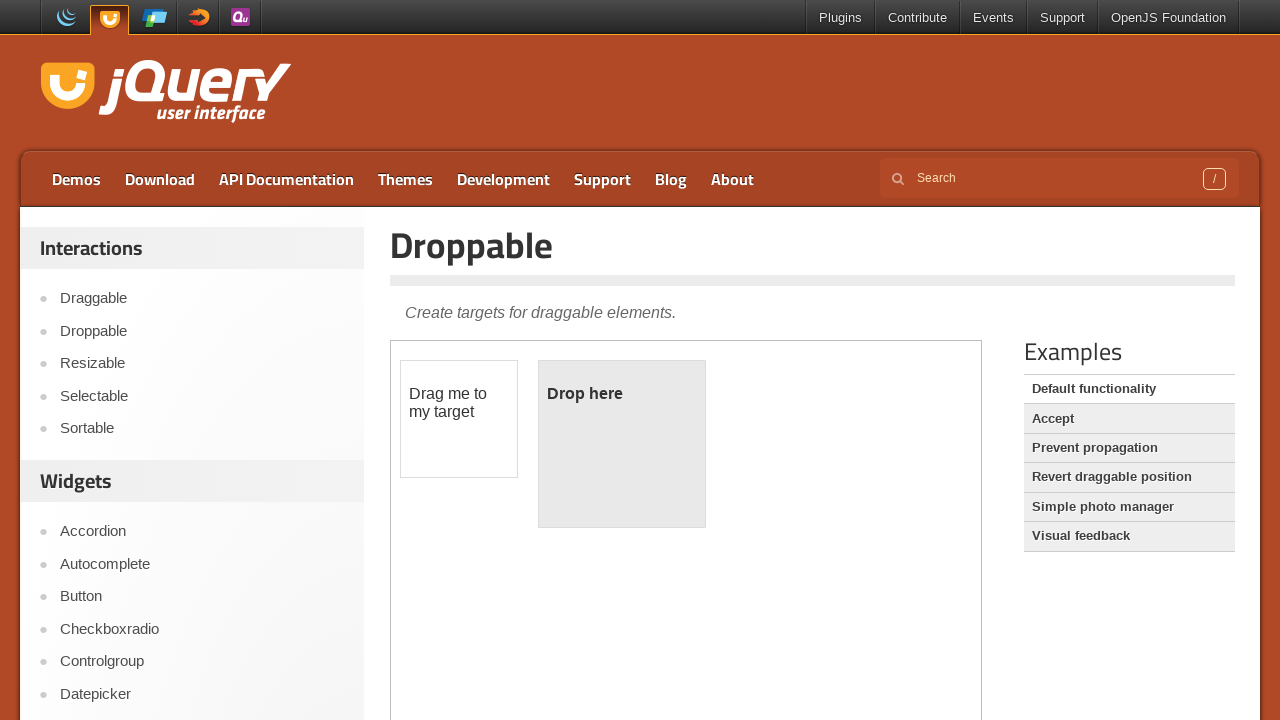

Draggable element became visible
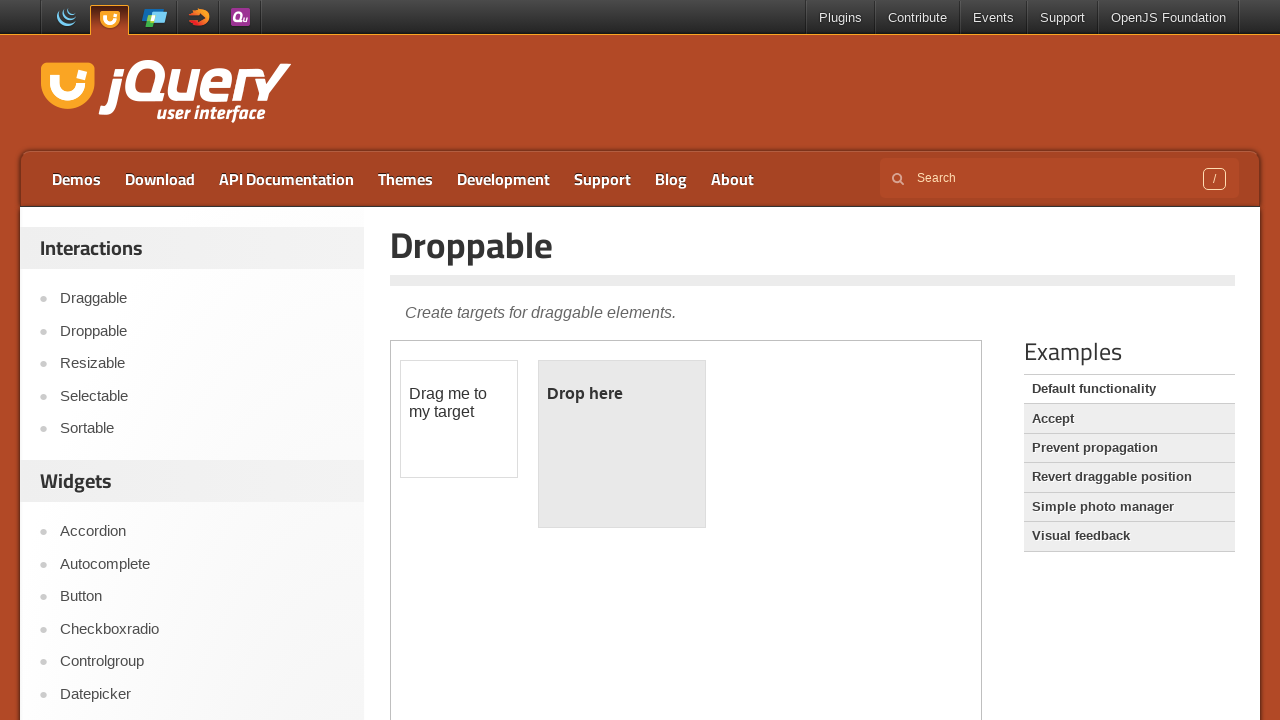

Droppable element became visible
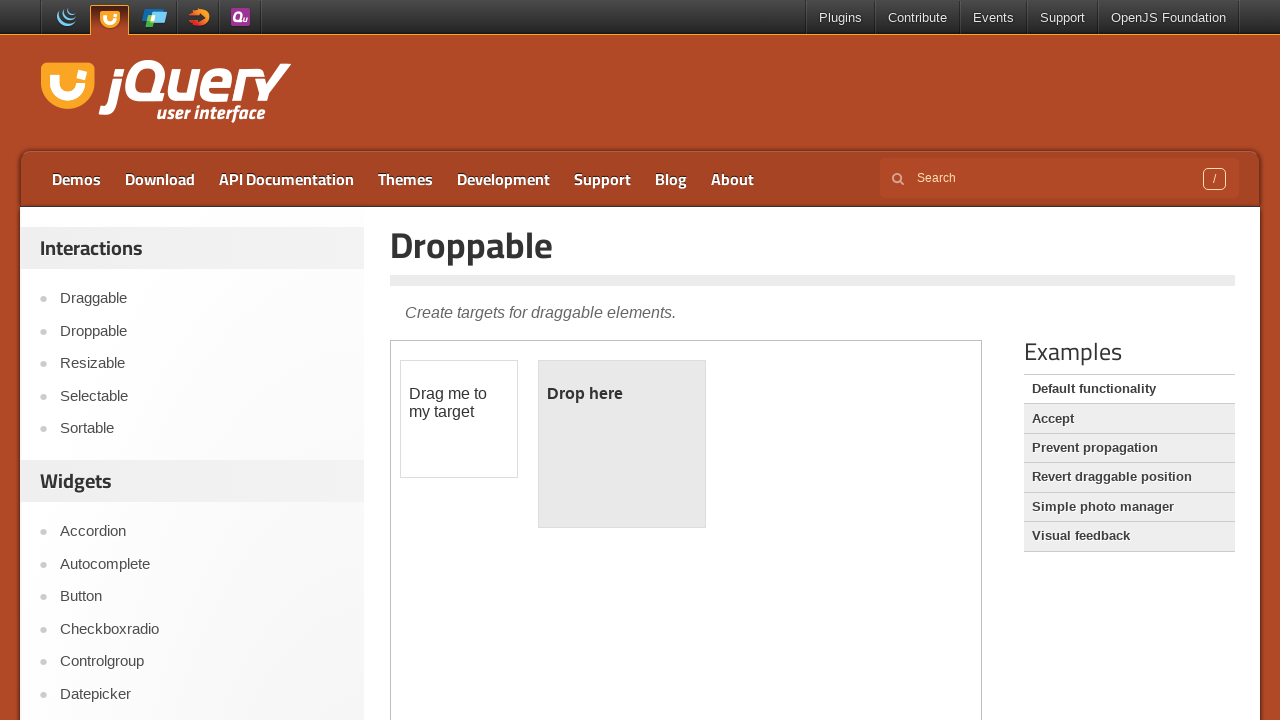

Dragged draggable element onto droppable target at (622, 444)
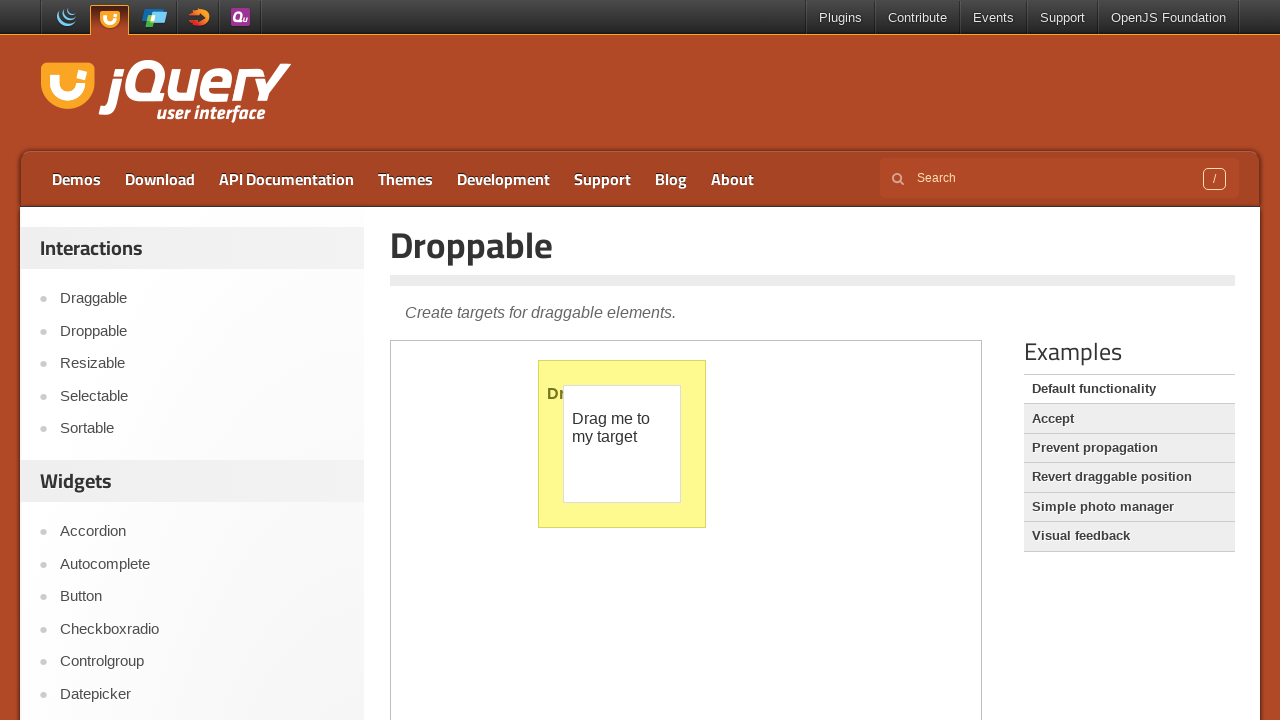

Retrieved droppable element text: 'Dropped!'
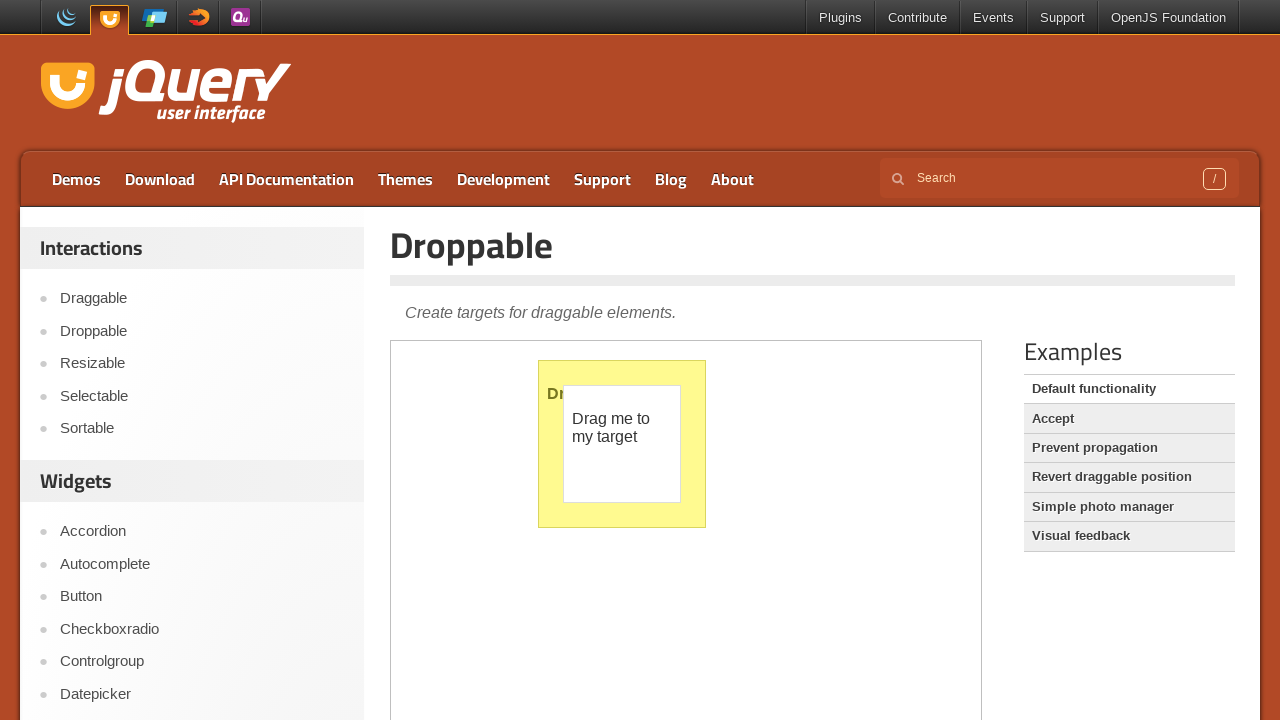

Verified that drop was successful - text changed to 'Dropped!'
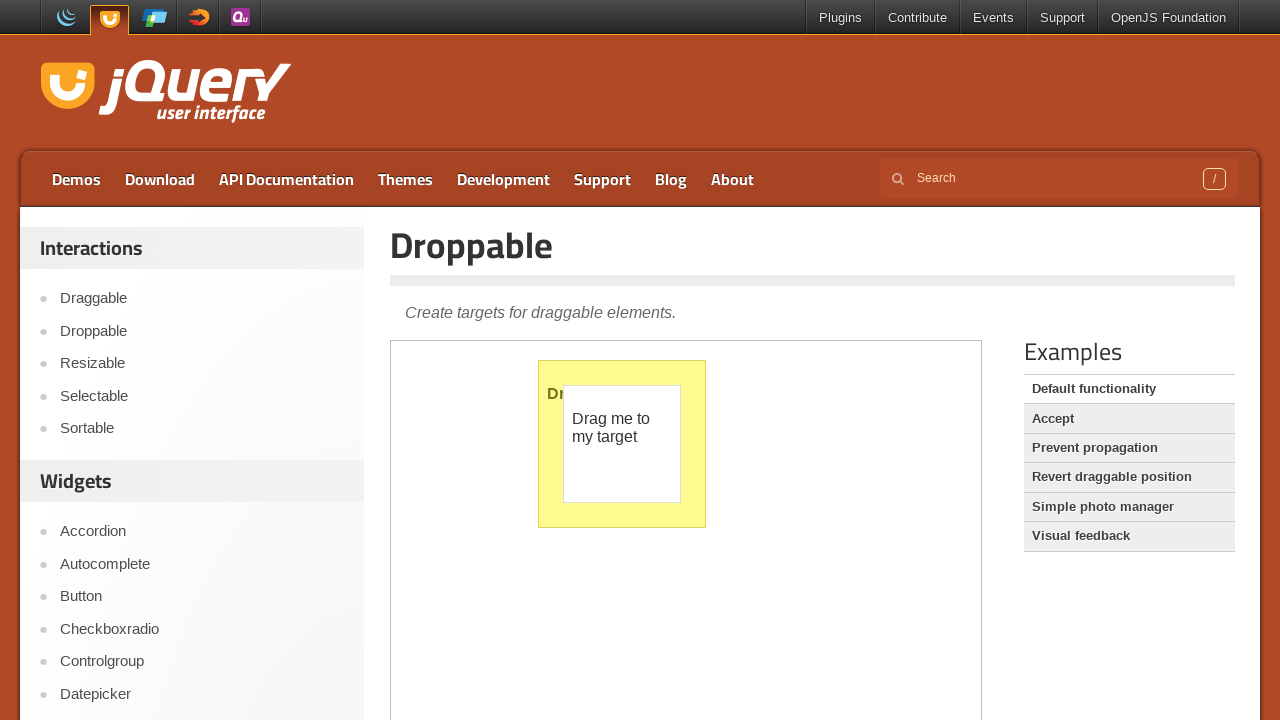

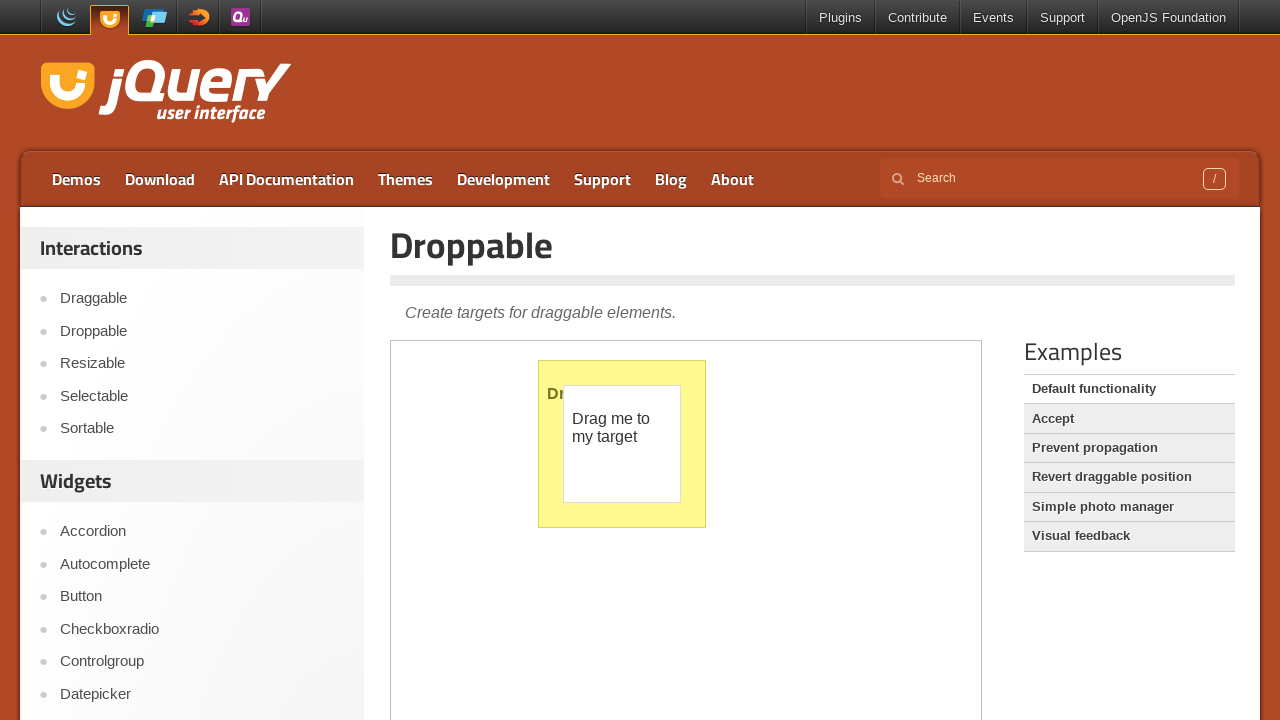